Tests form input with copy/paste functionality using keyboard shortcuts, then navigates to alerts page and handles a JavaScript prompt alert by entering text and accepting it.

Starting URL: https://demoqa.com/automation-practice-form

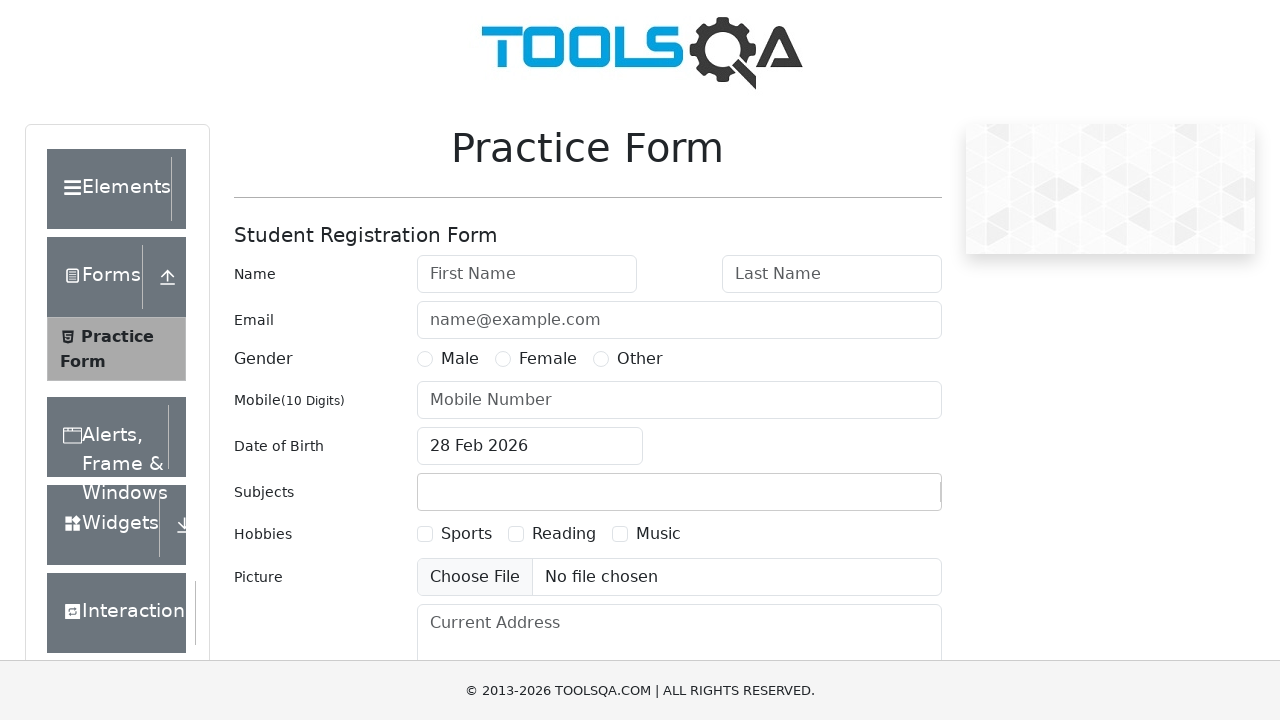

Filled first name field with 'Yehor' on #firstName
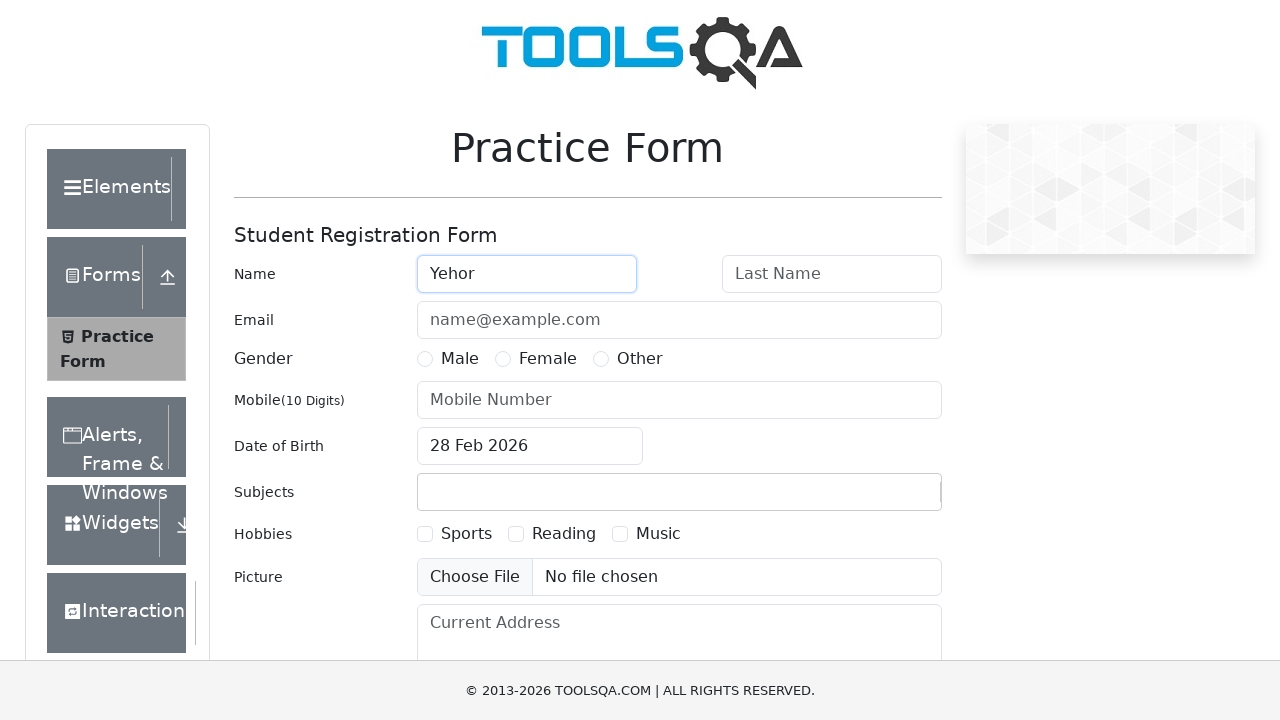

Clicked on first name field to focus it at (527, 274) on #firstName
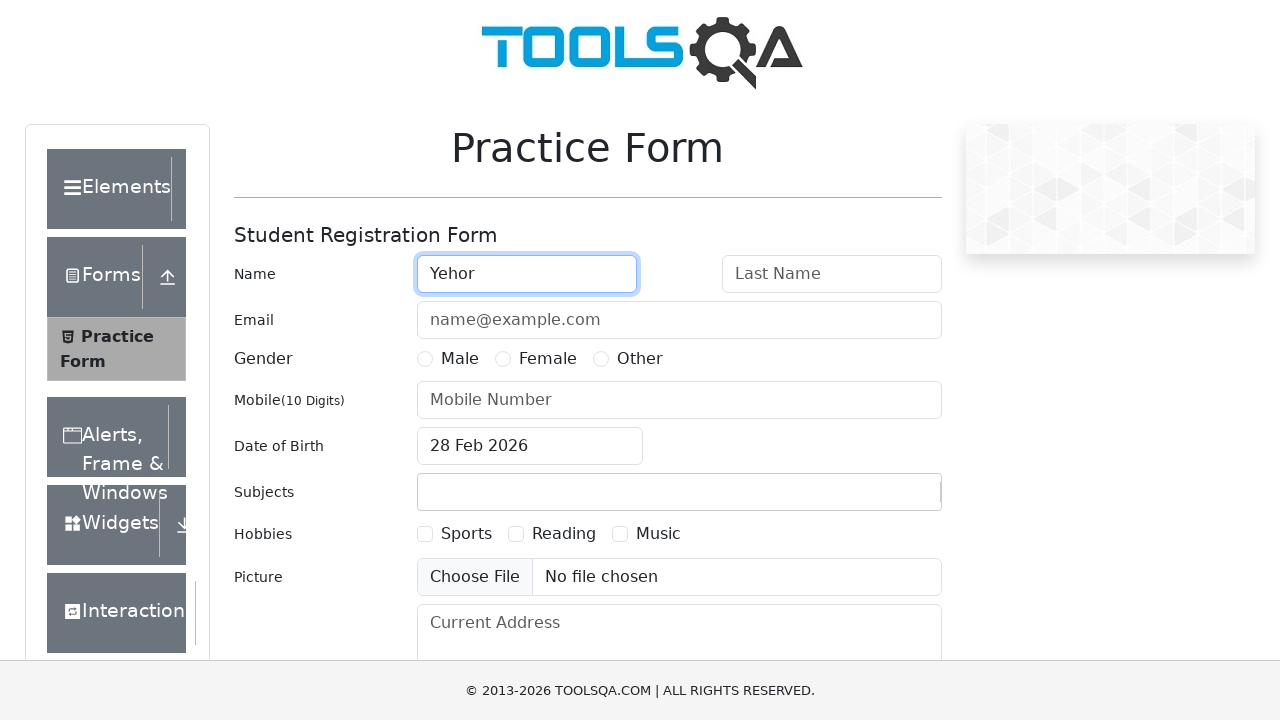

Selected all text in first name field using Ctrl+A
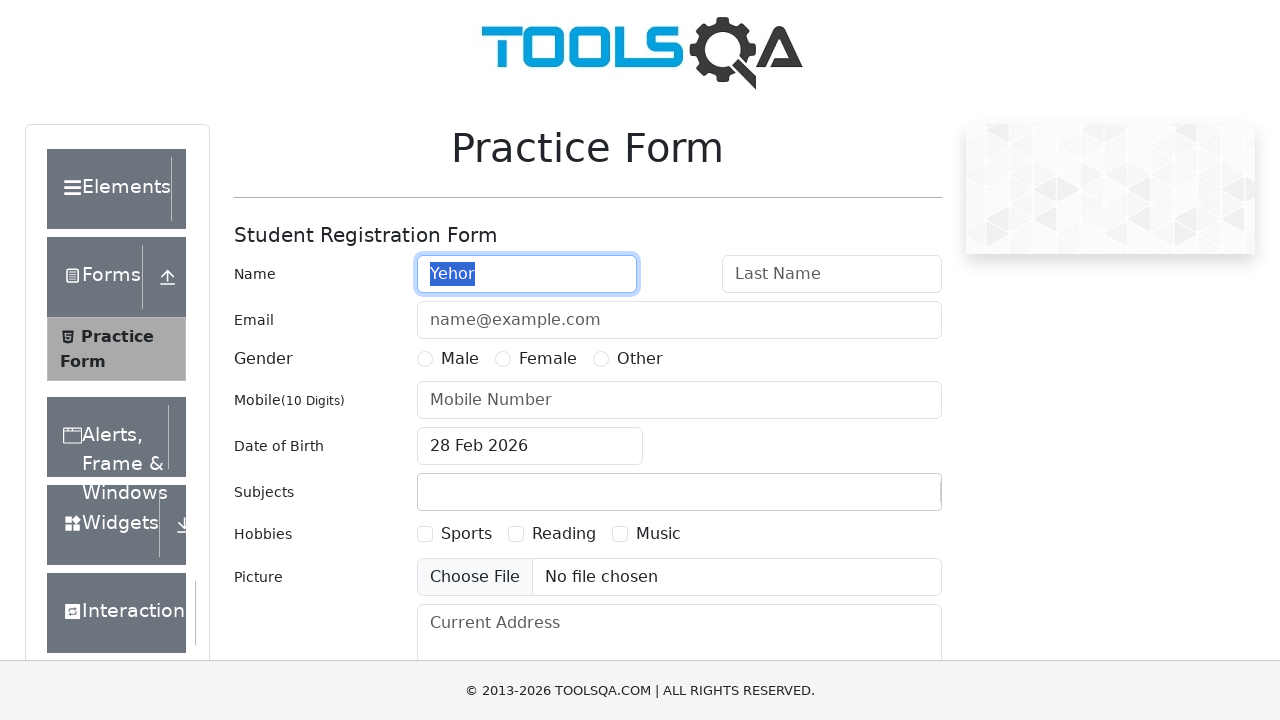

Copied selected text using Ctrl+C
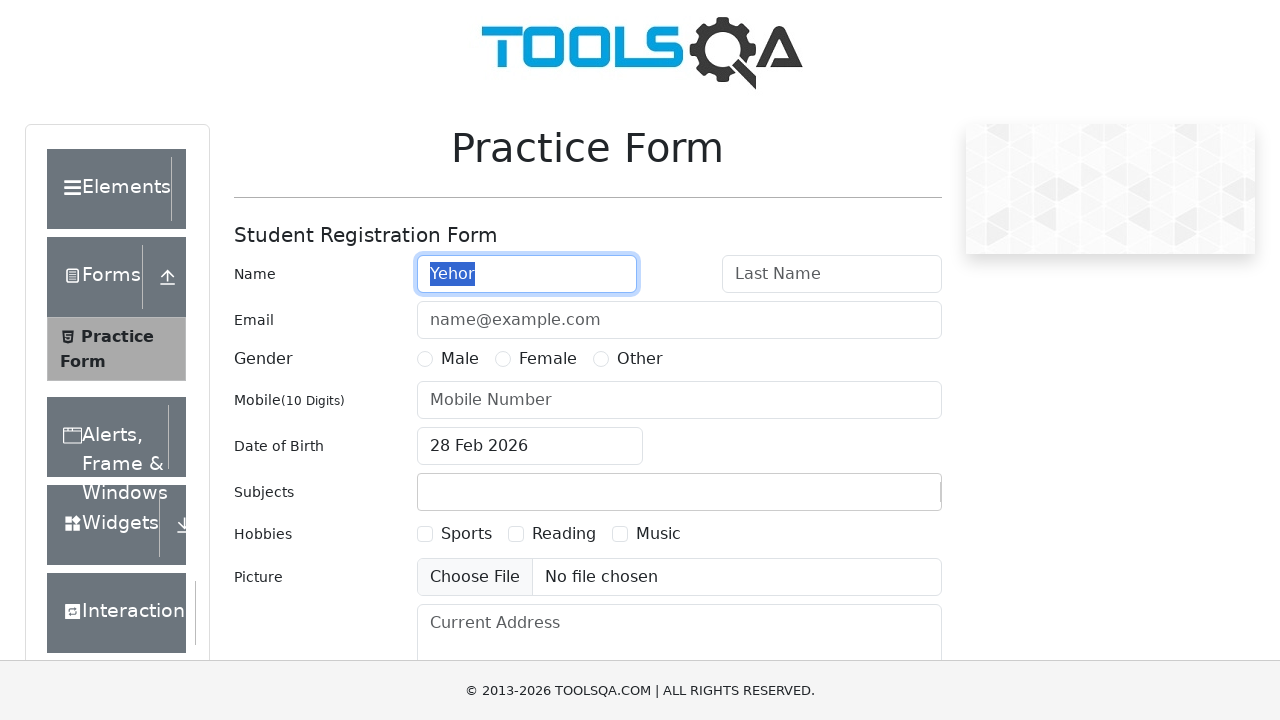

Clicked on last name field to focus it at (832, 274) on #lastName
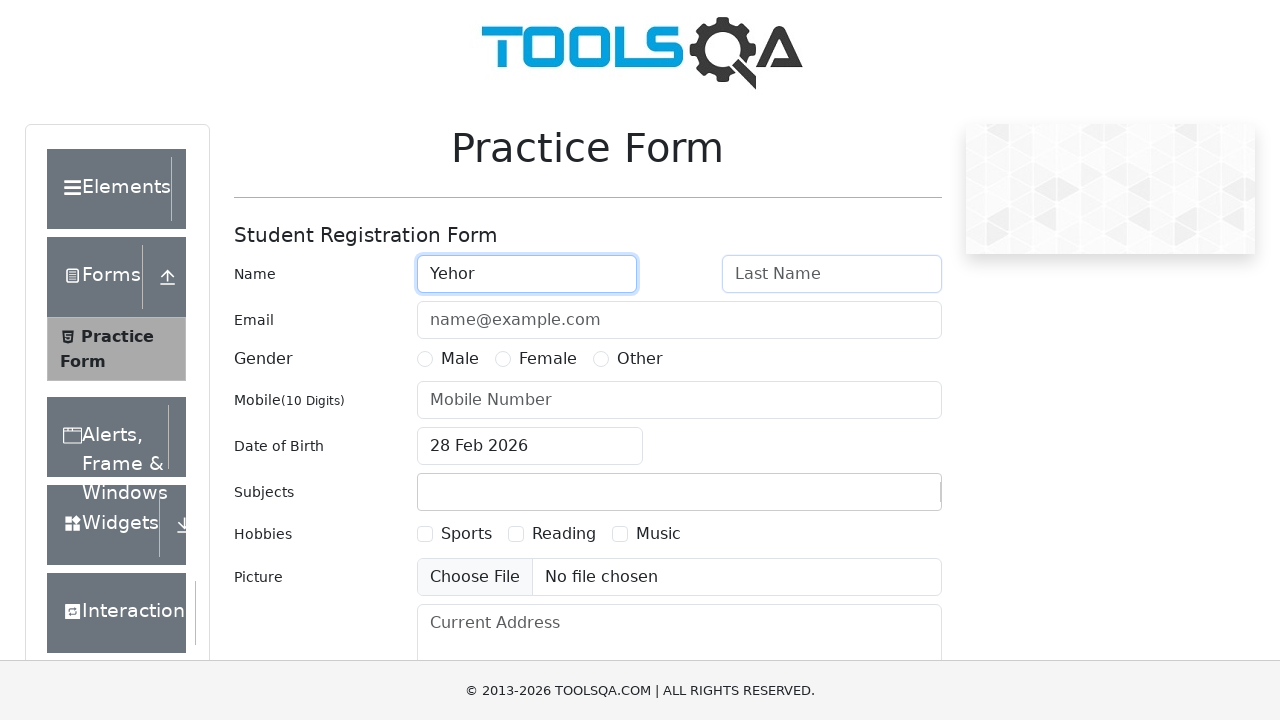

Pasted copied text into last name field using Ctrl+V
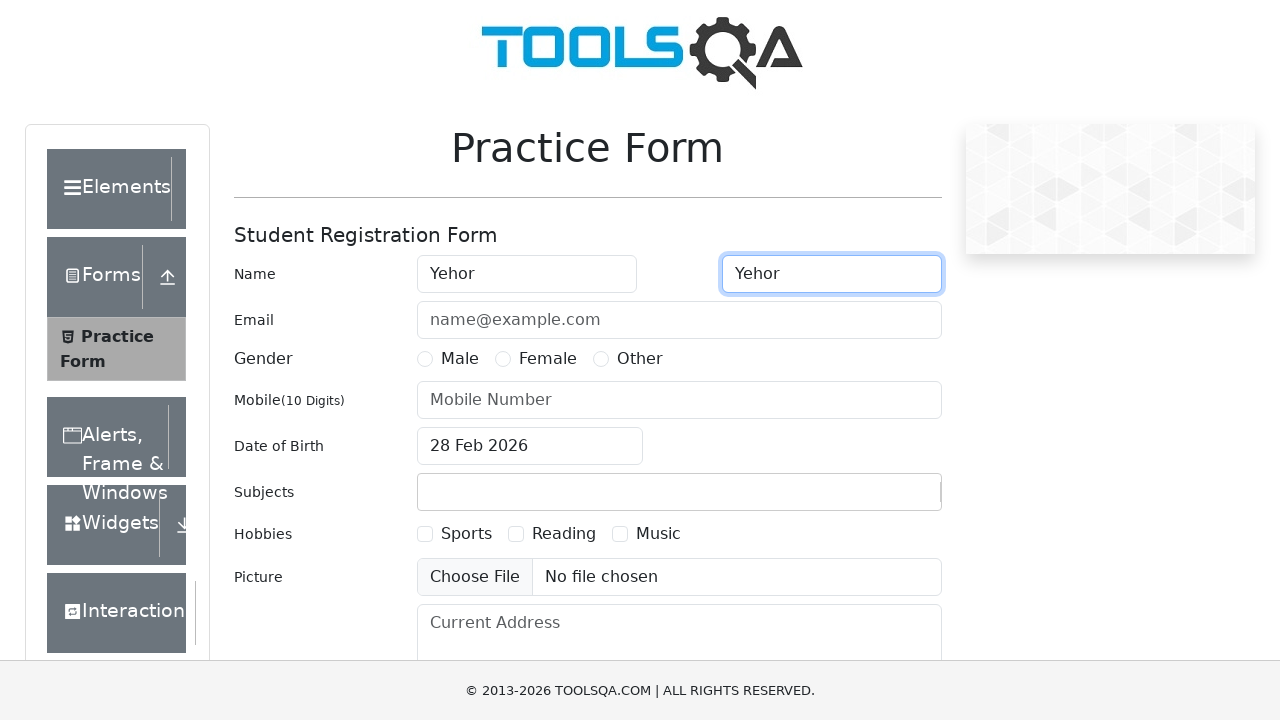

Navigated to alerts page at https://demoqa.com/alerts
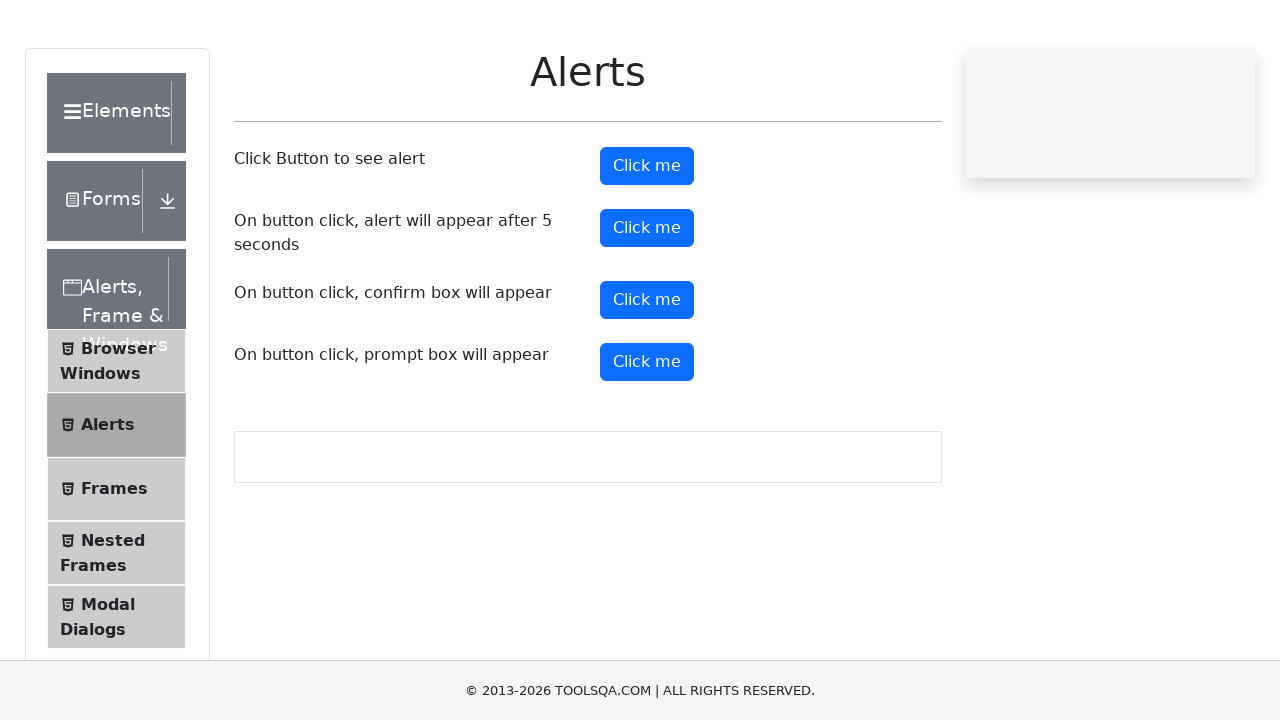

Clicked the prompt button to trigger JavaScript alert at (647, 438) on #promtButton
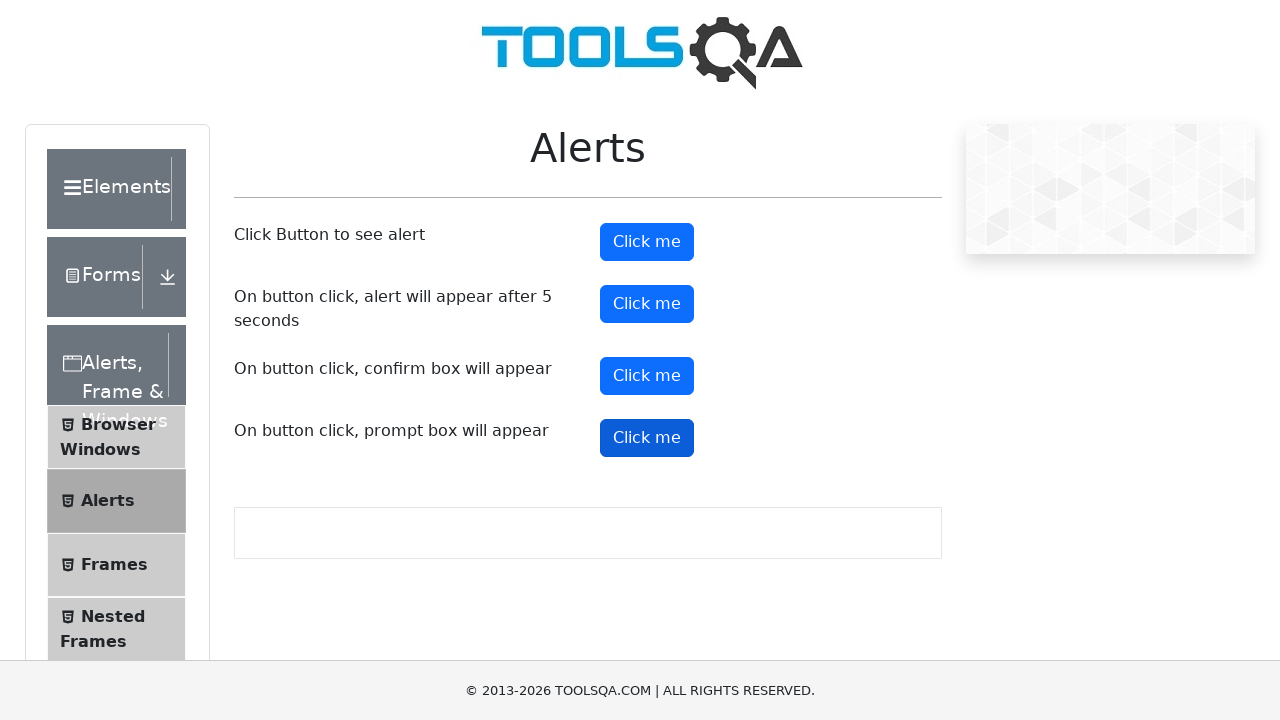

Set up dialog handler to accept prompt with text 'Yehor Serega'
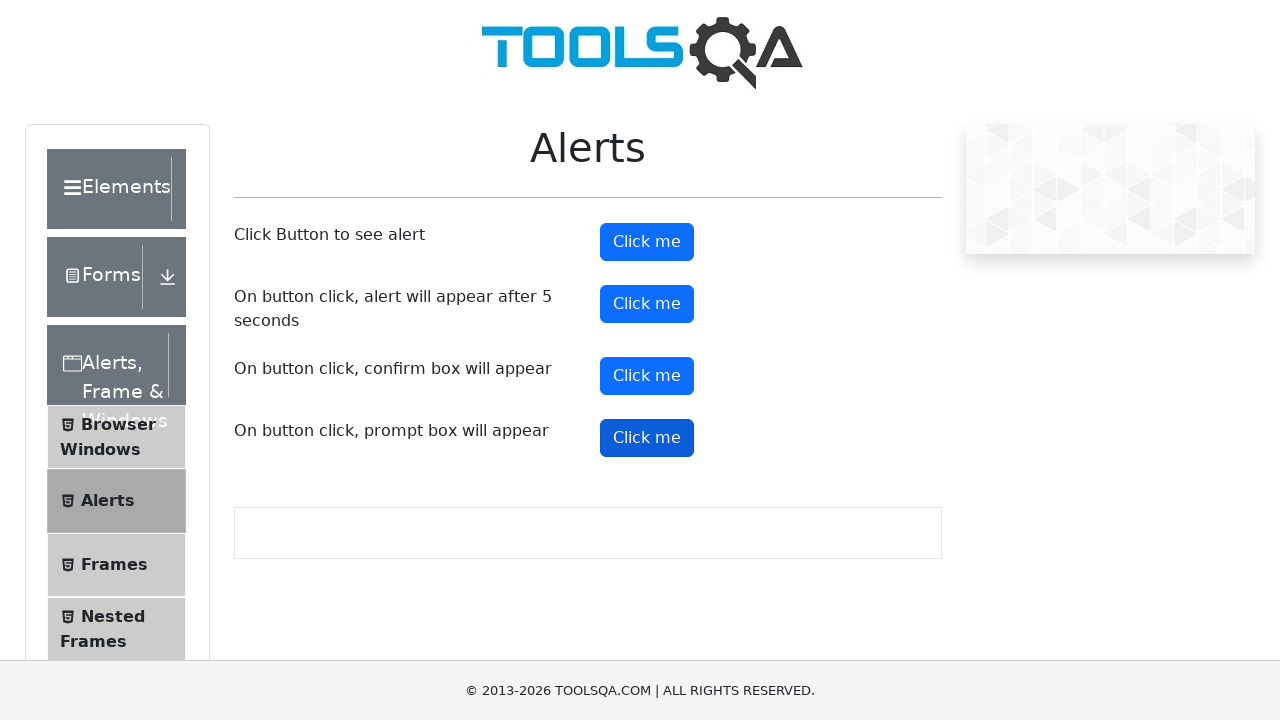

Registered one-time dialog handler for prompt alert
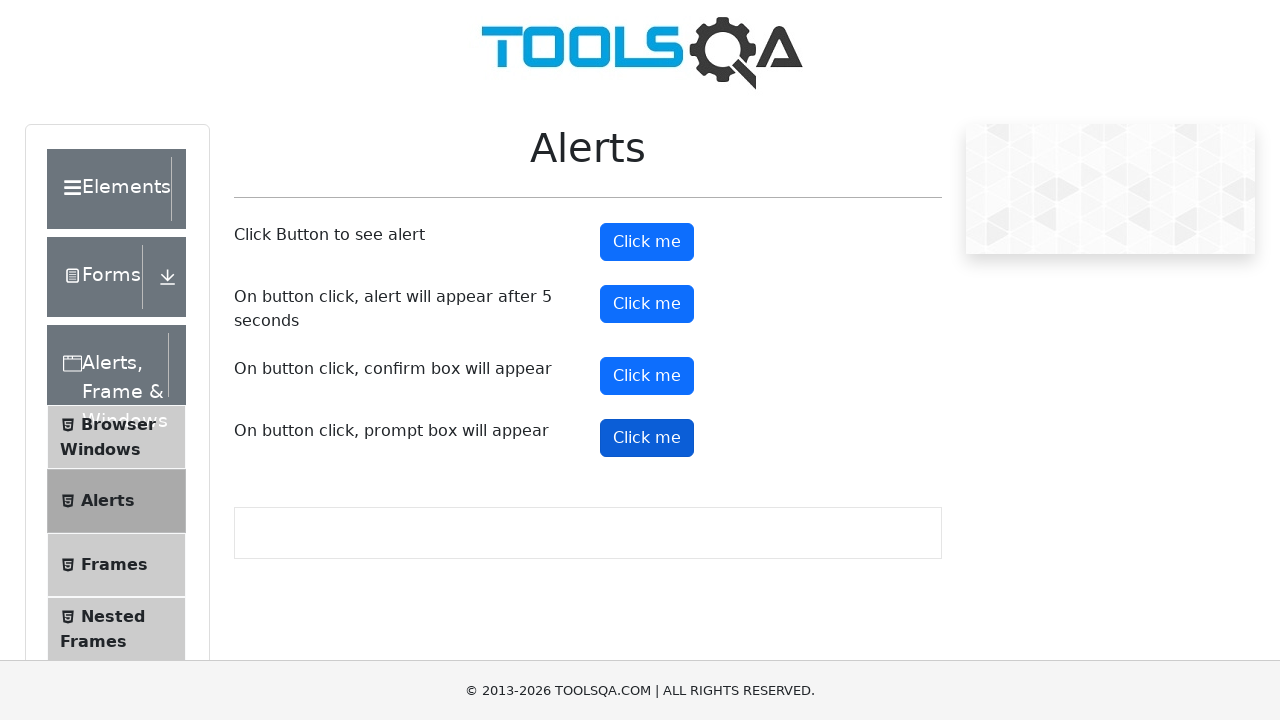

Clicked prompt button again to trigger alert and accept it with 'Yehor Serega' at (647, 438) on #promtButton
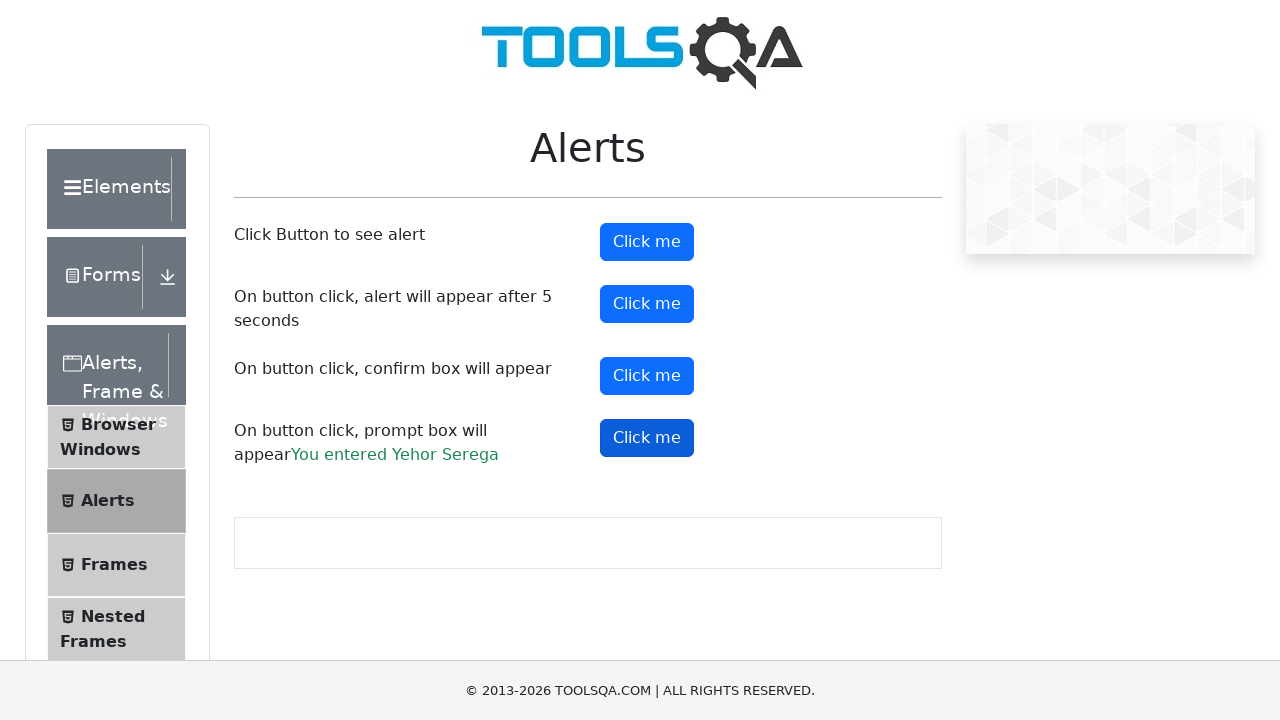

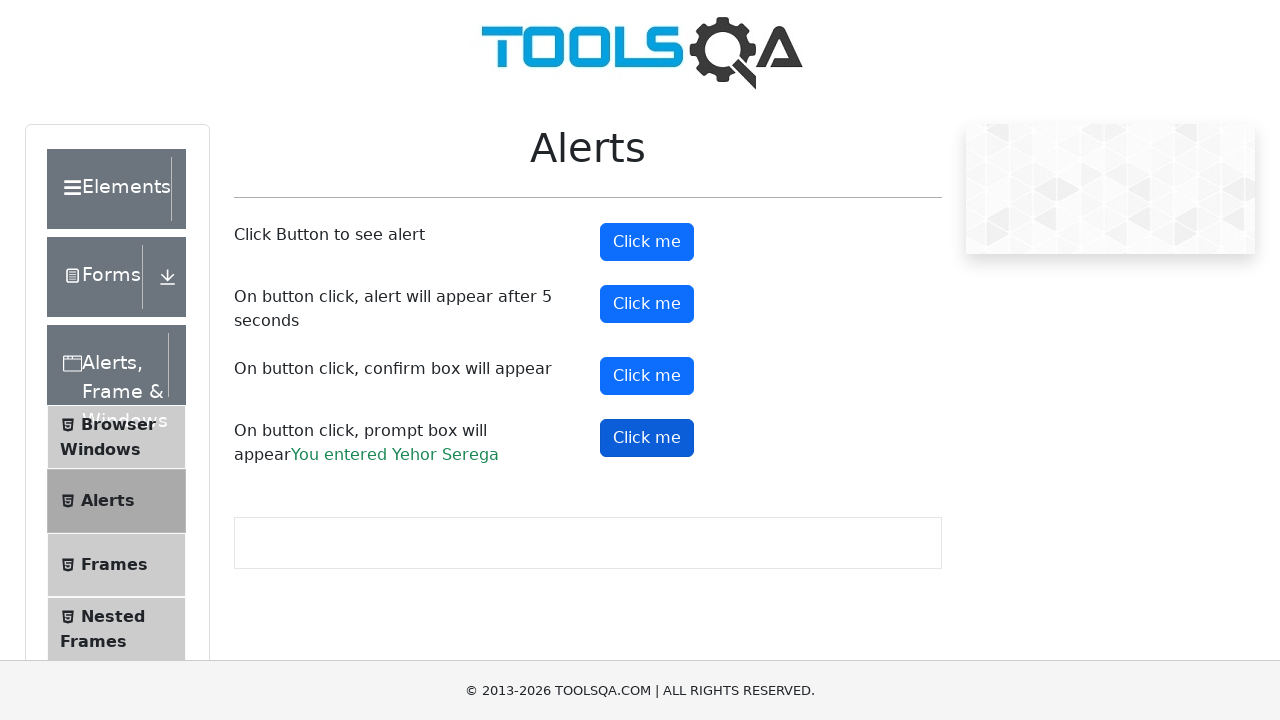